Tests the forgot password form by entering an email address and clicking the submit button to request a password reset.

Starting URL: https://the-internet.herokuapp.com/forgot_password

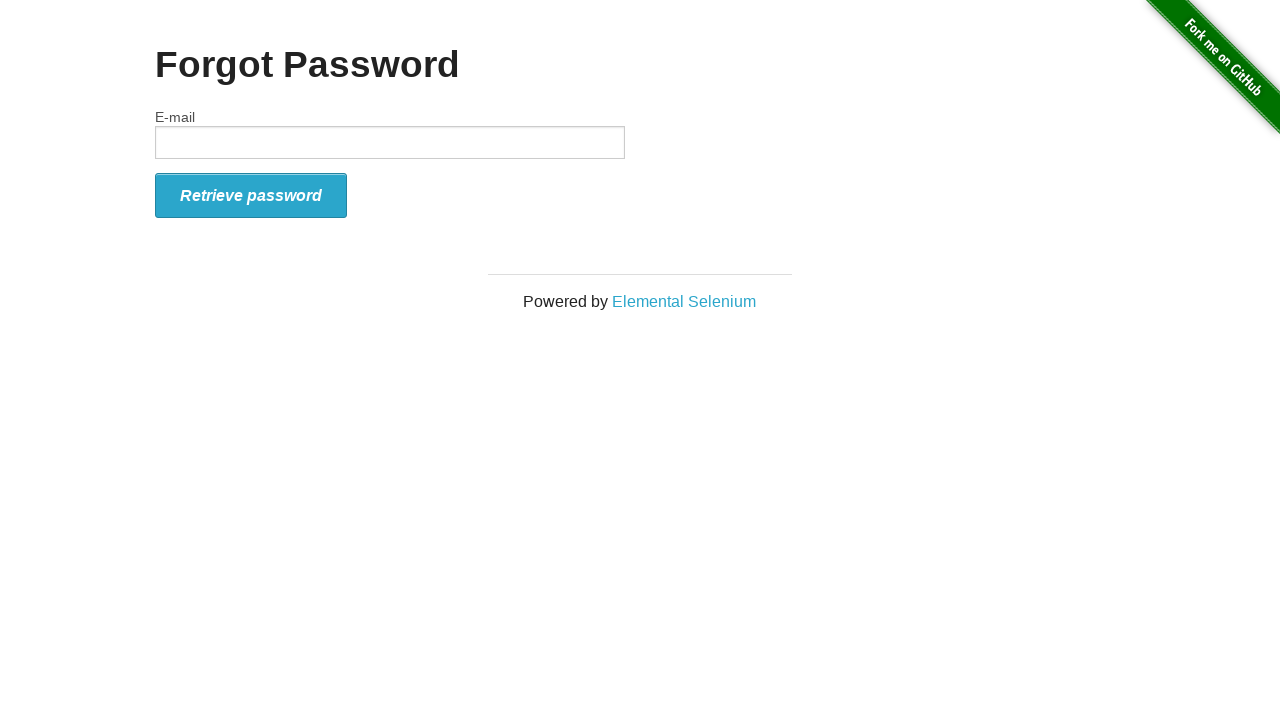

Entered email address 'marcus.rivera@example.com' in the email field on #email
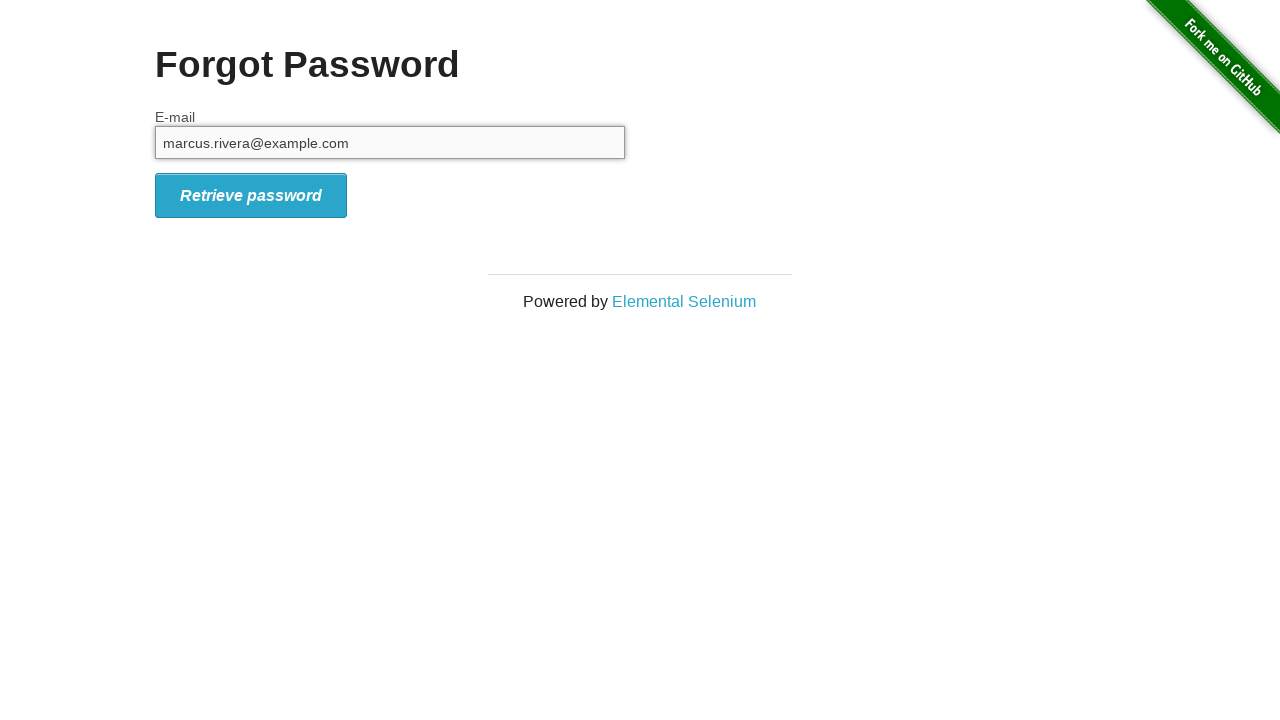

Clicked submit button to request password reset at (251, 195) on button#form_submit
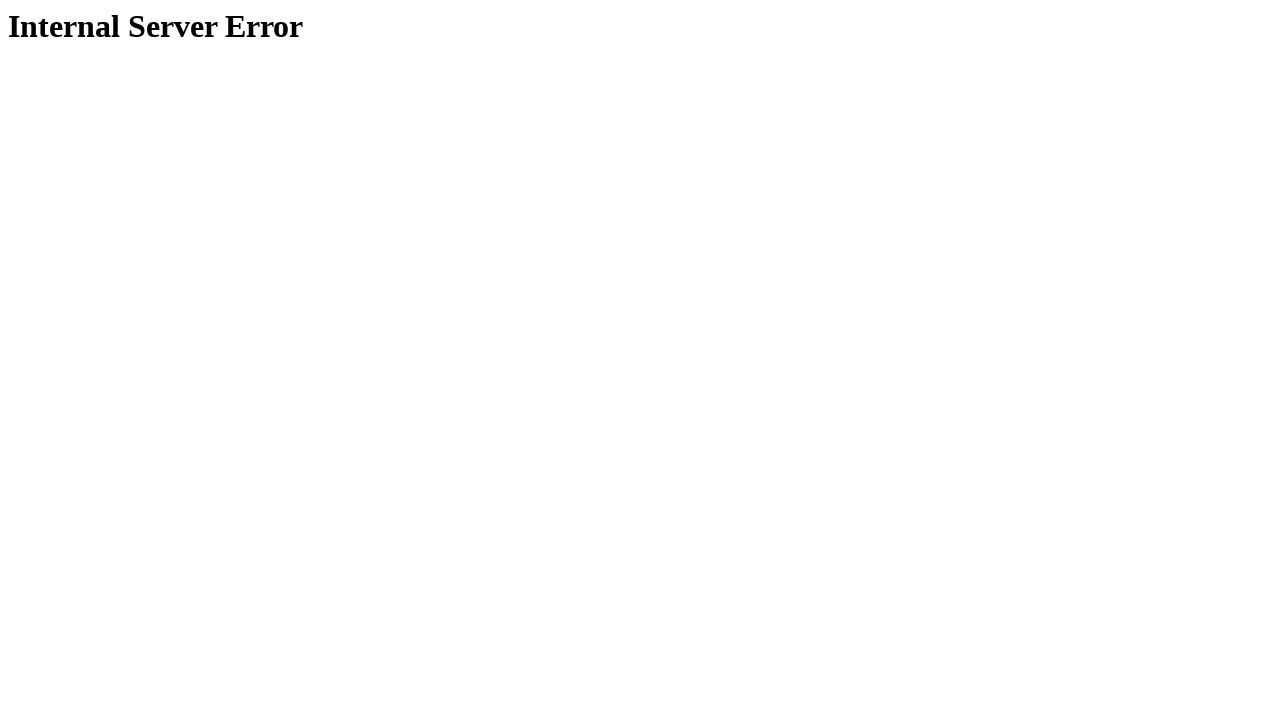

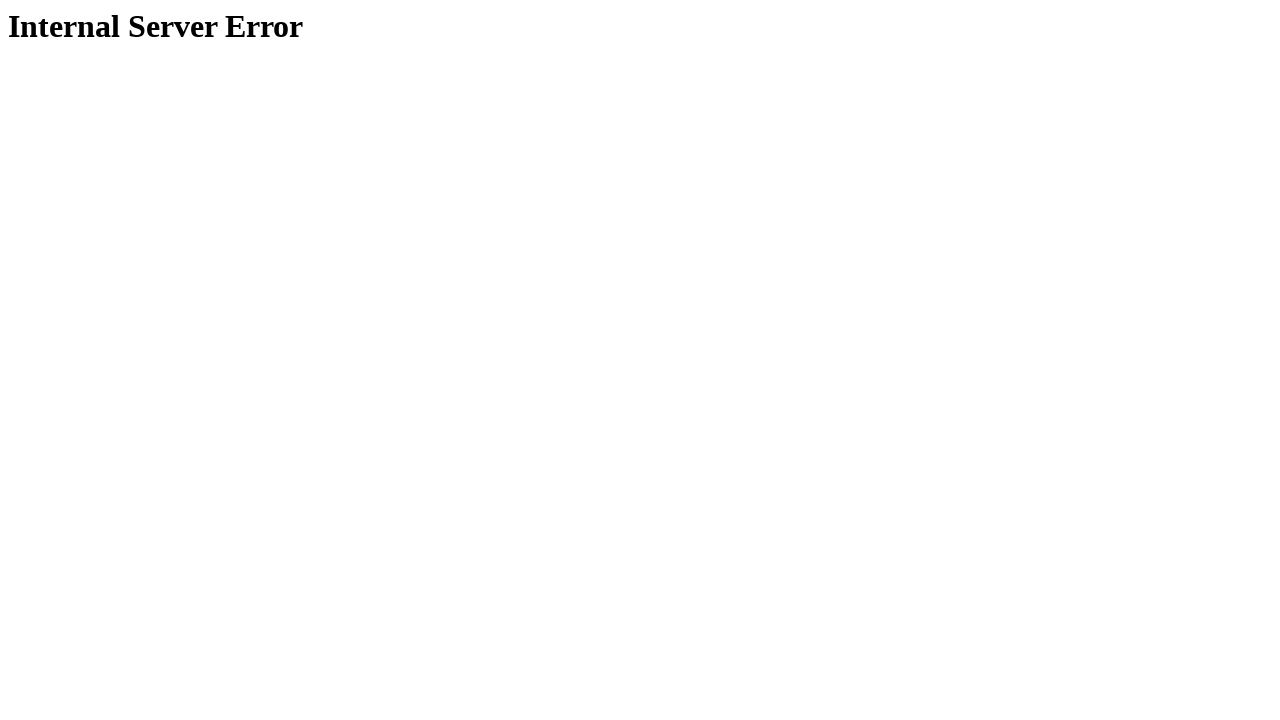